Tests handling of child windows by clicking a link that opens a new page, extracting text from the new page, and using that text in the original page's form field

Starting URL: http://rahulshettyacademy.com/loginpagePractise/

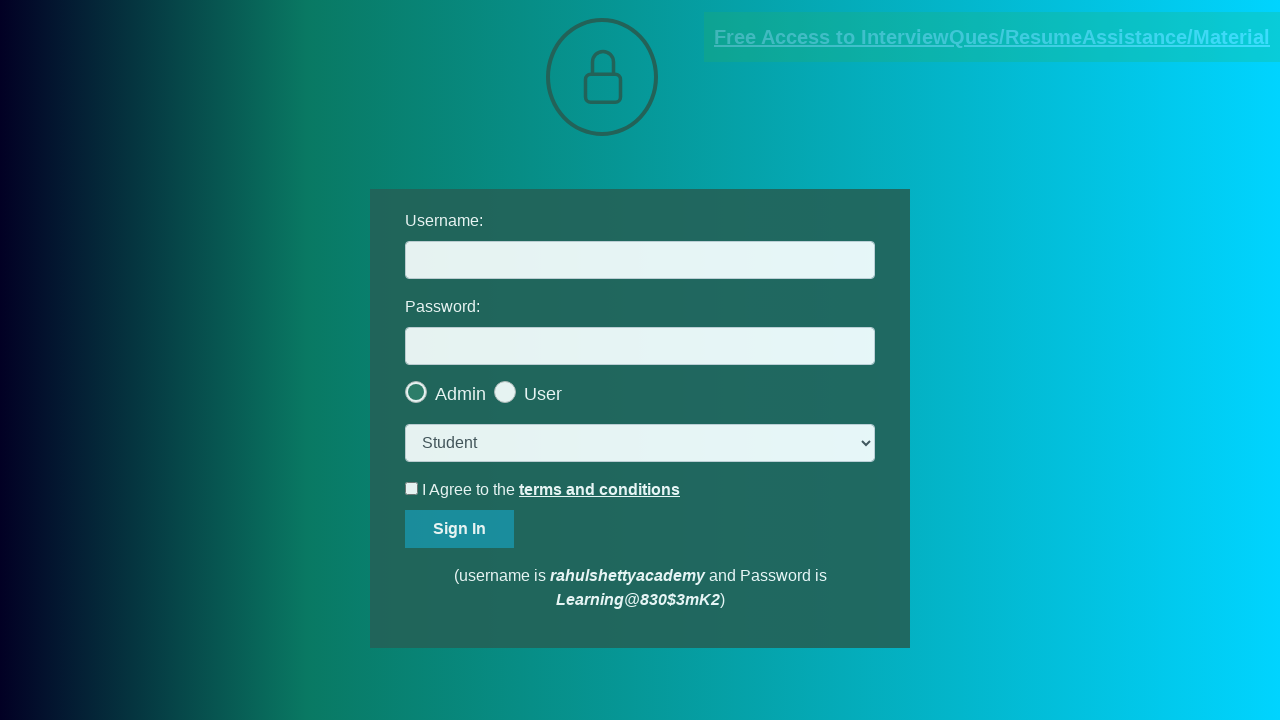

Located document link element
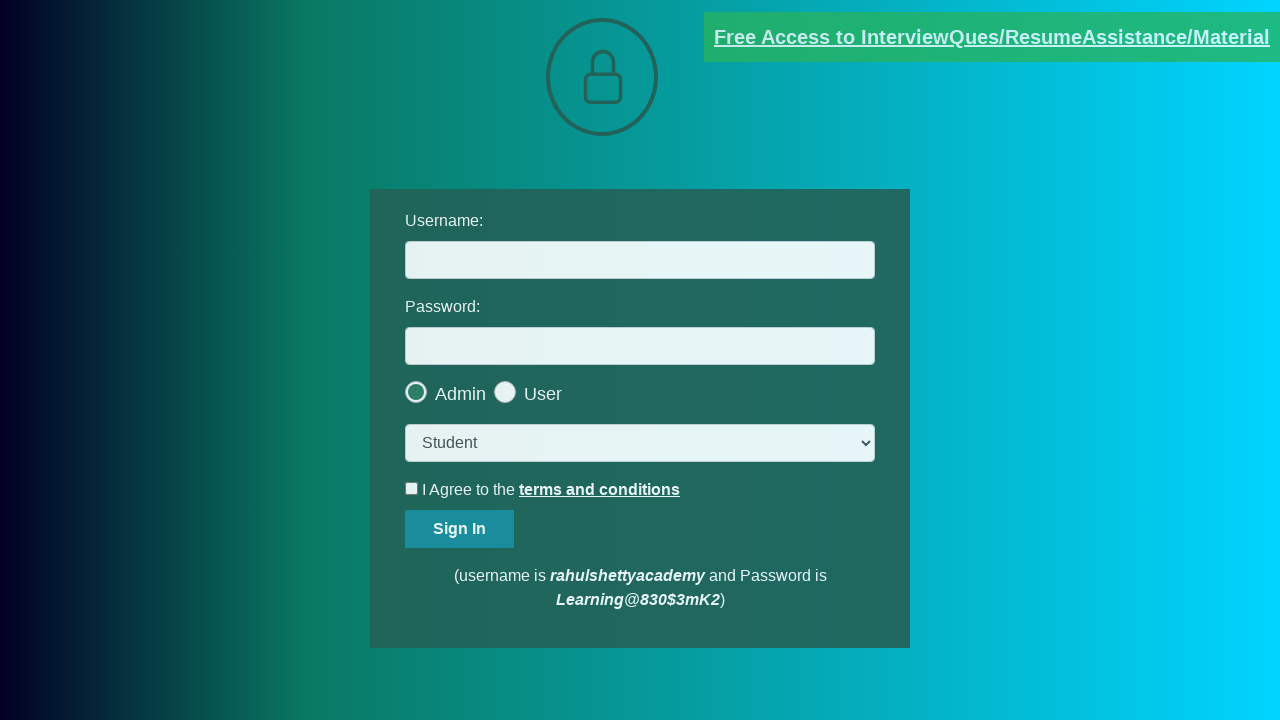

Clicked document link and new page opened at (992, 37) on [href*='documents-request']
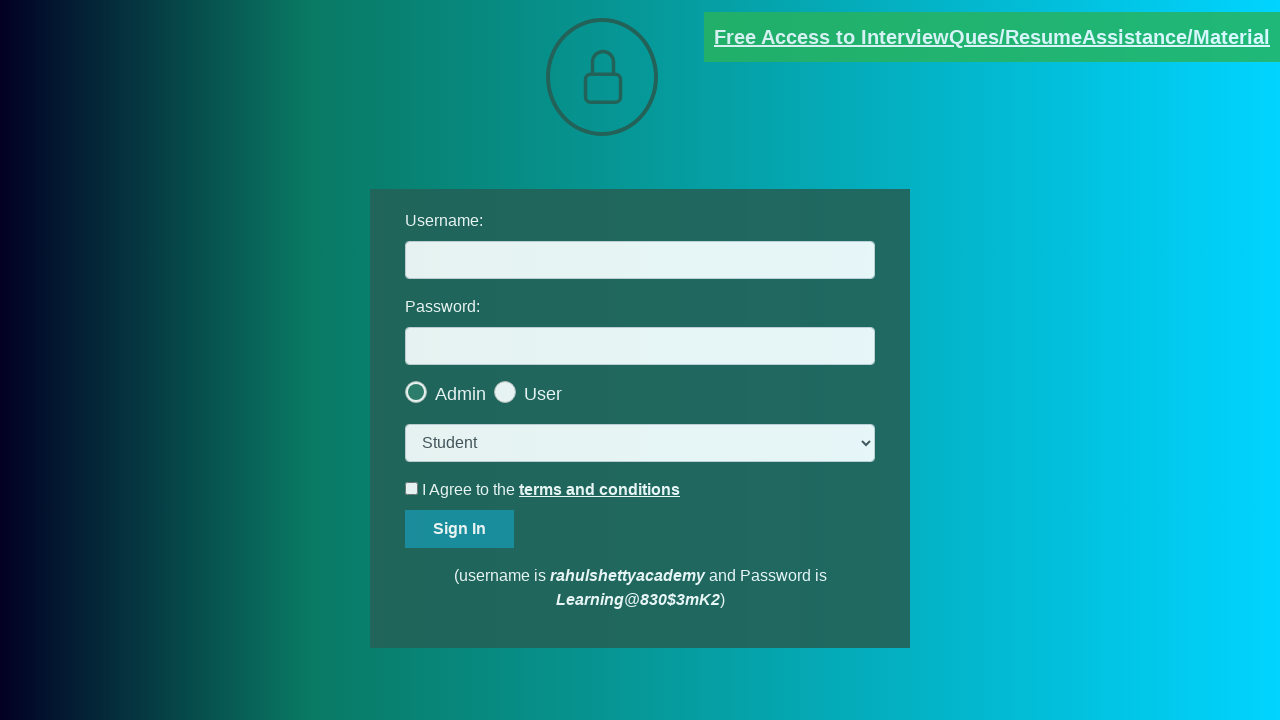

Captured new page object from context
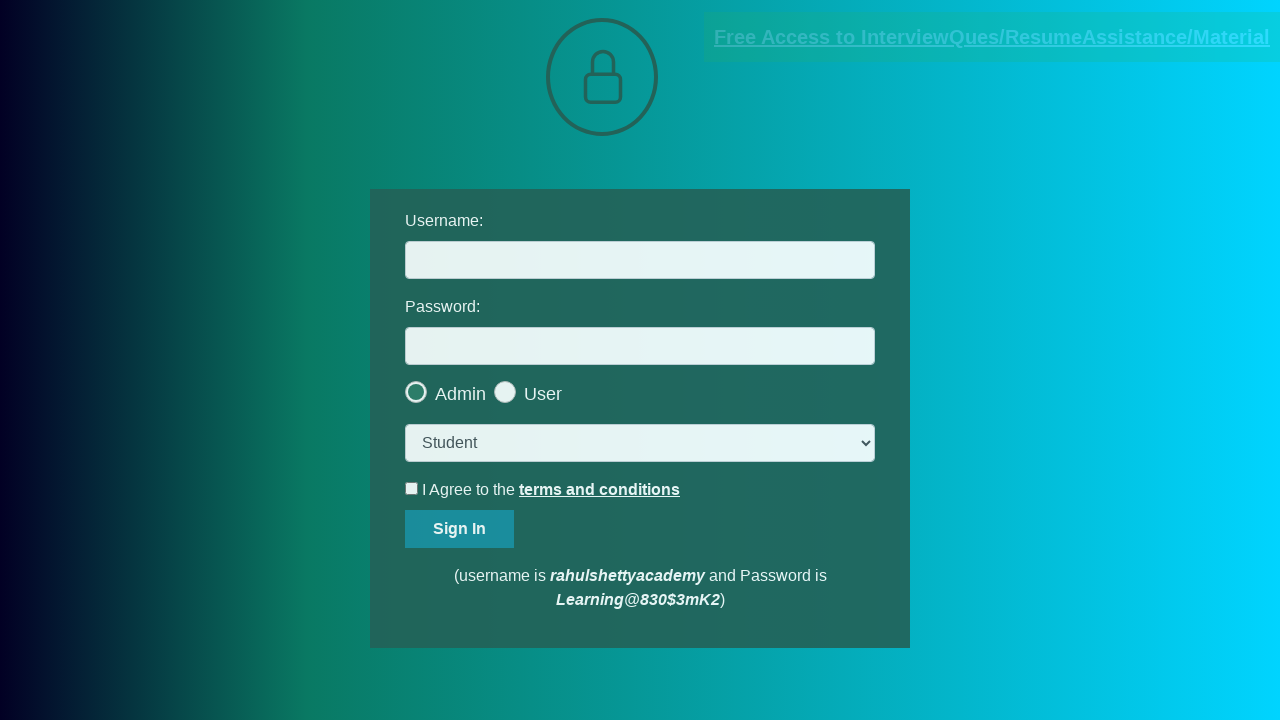

New page finished loading
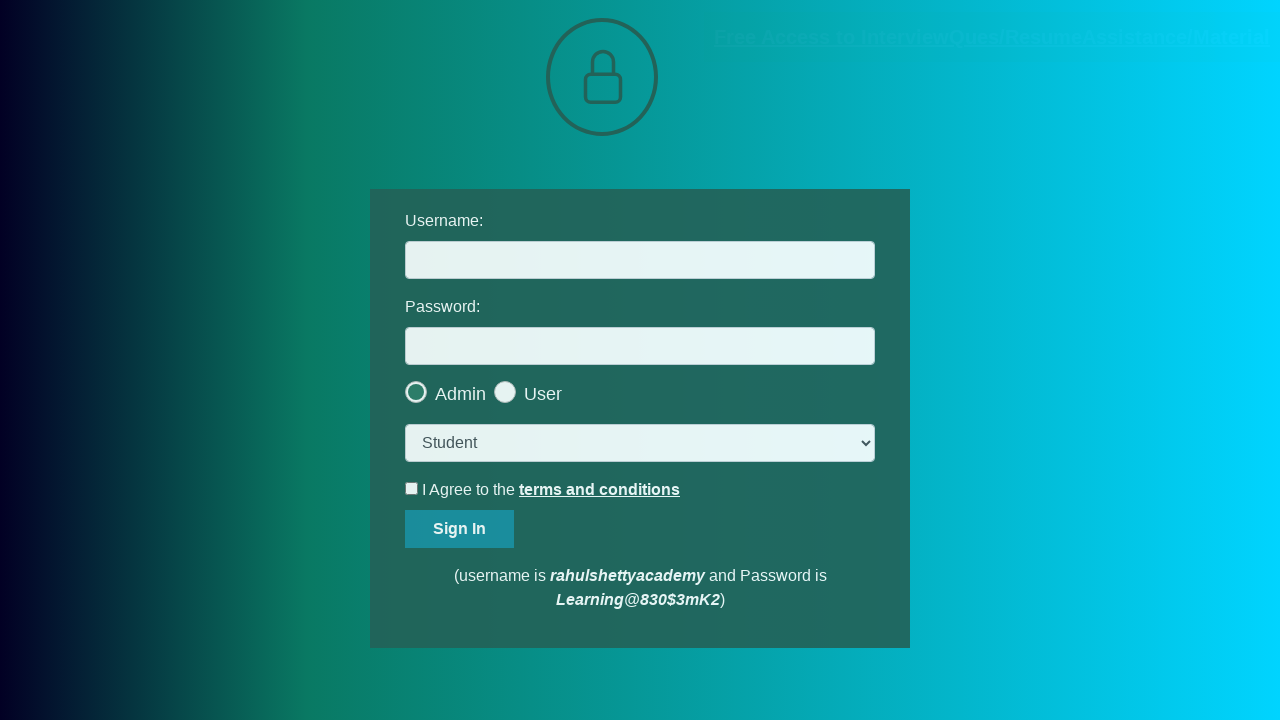

Extracted text content from red element on new page
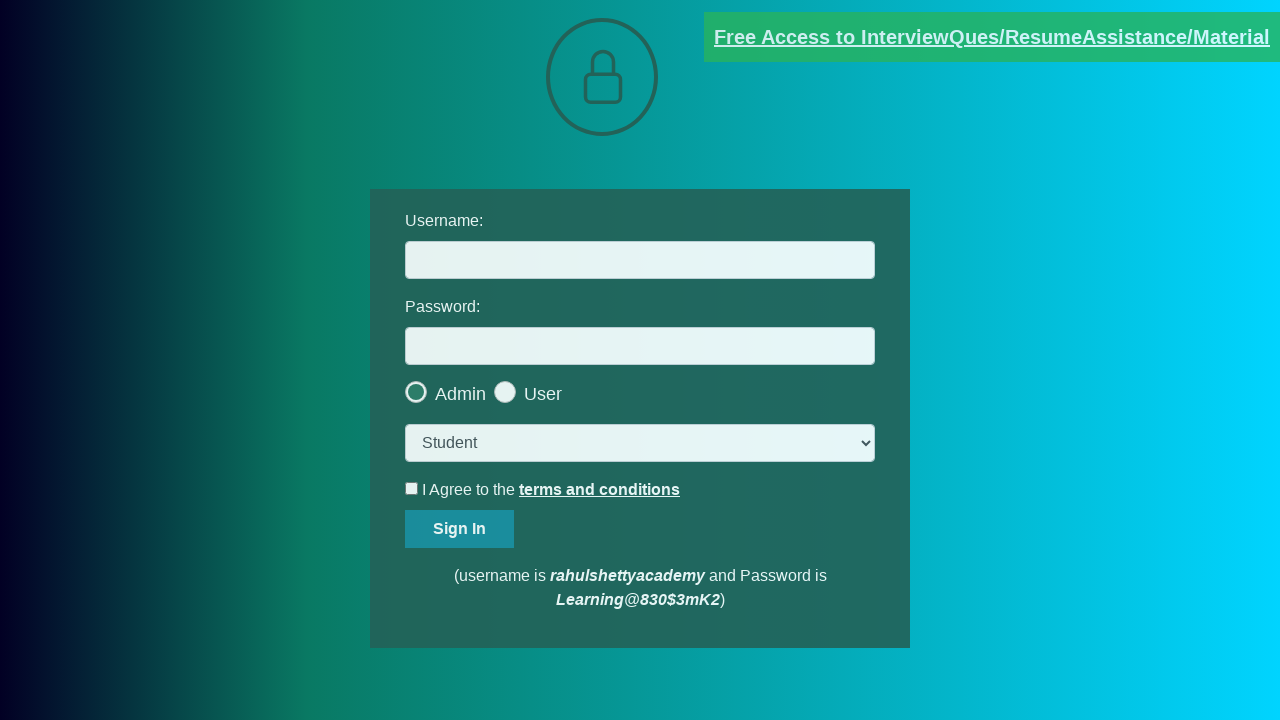

Split text by @ symbol to extract domain
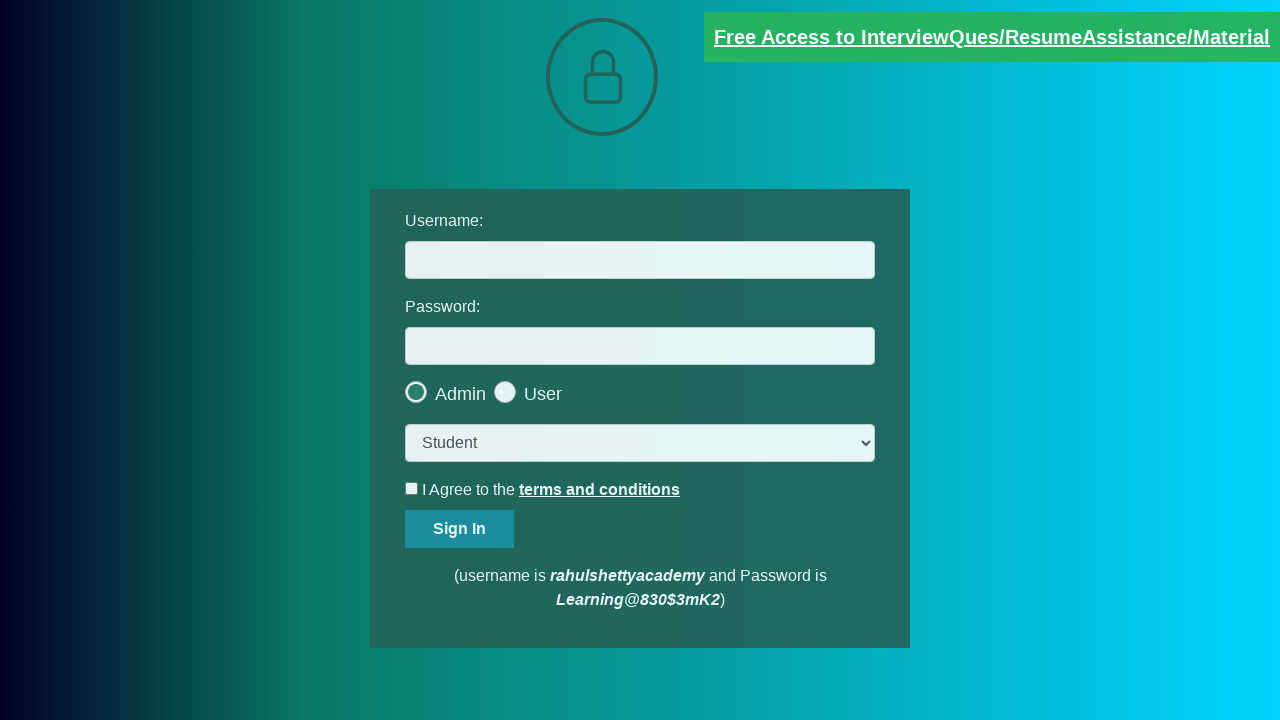

Extracted domain: rahulshettyacademy.com
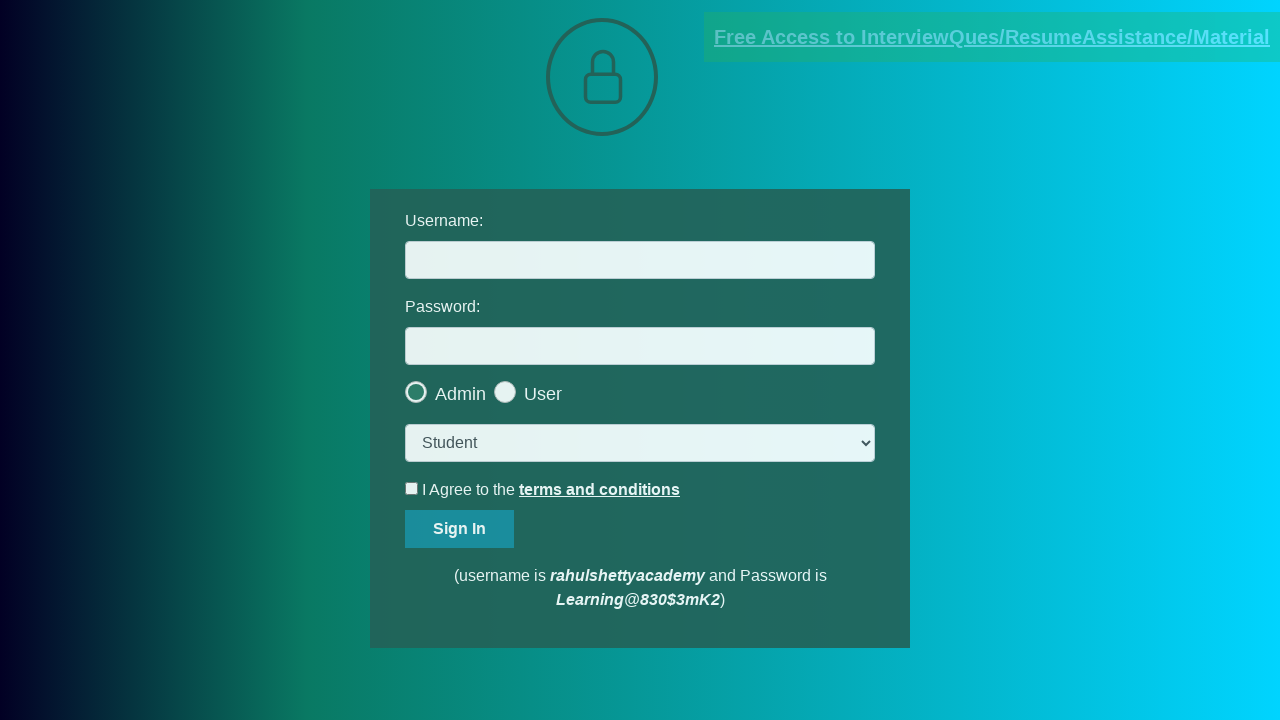

Filled username field with extracted domain: rahulshettyacademy.com on #username
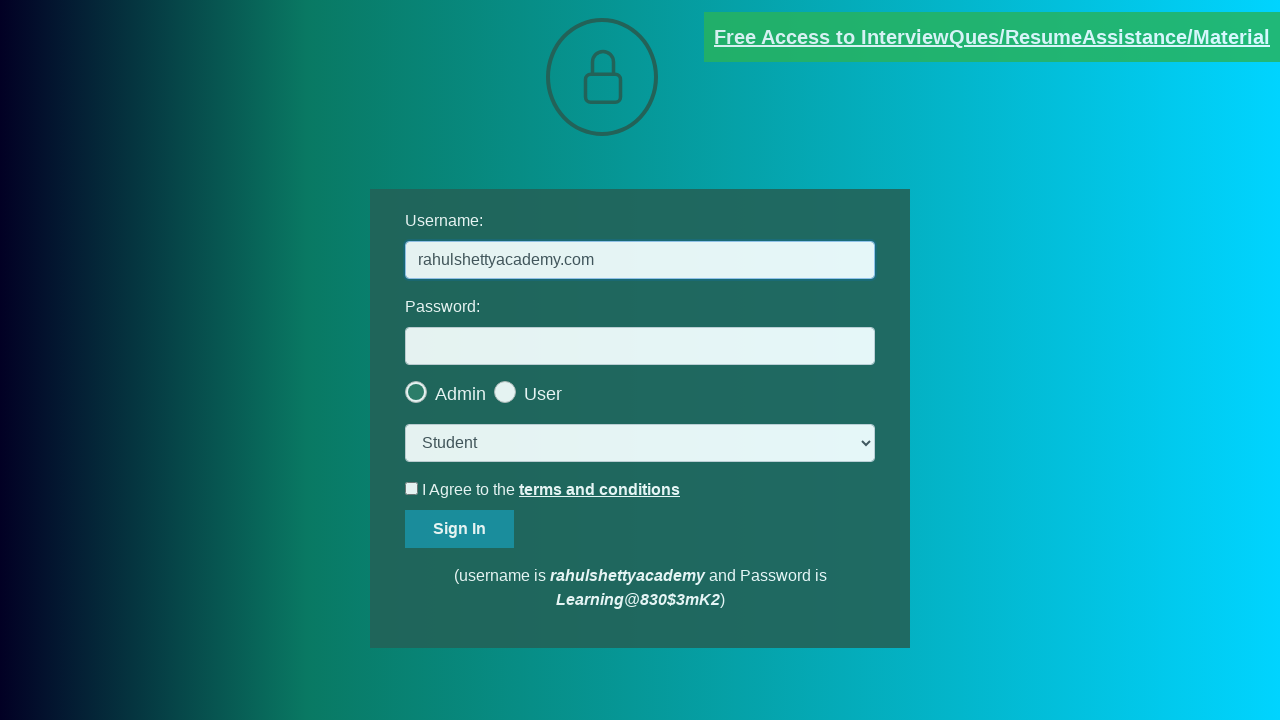

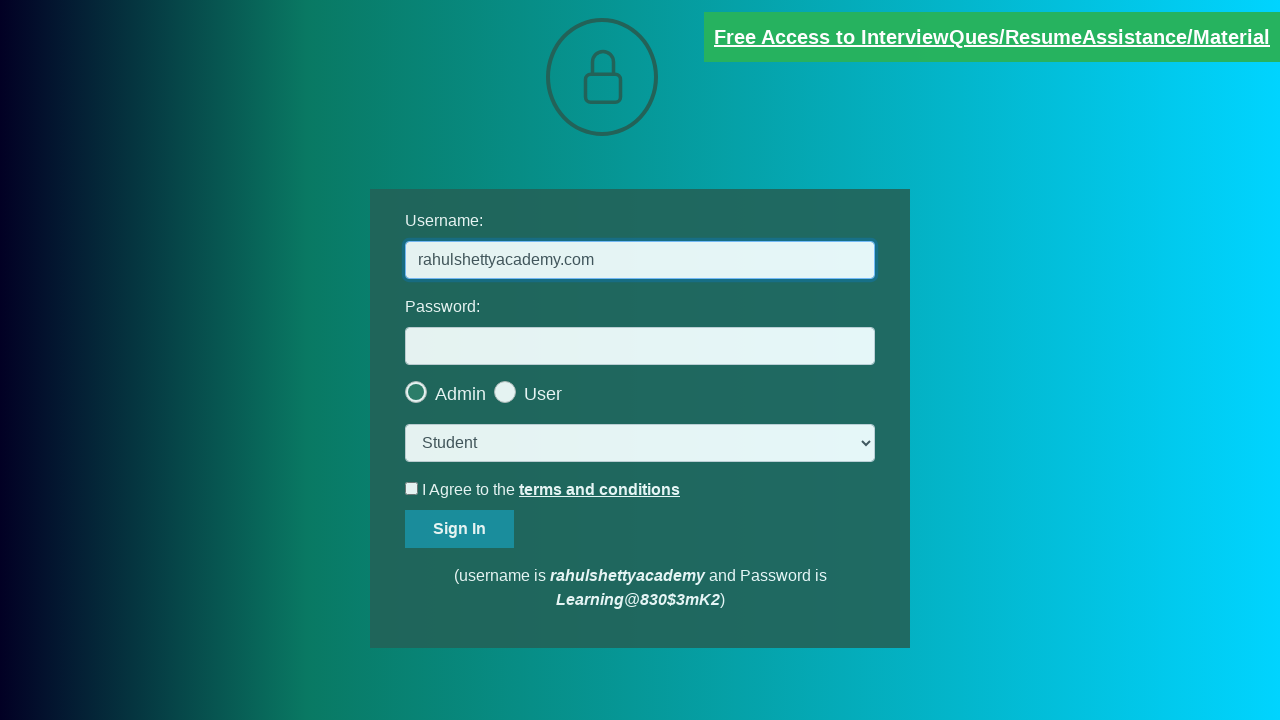